Tests error handling by navigating to the browser windows demo page and attempting to locate a non-existent element to verify proper exception handling behavior.

Starting URL: https://demoqa.com/browser-windows

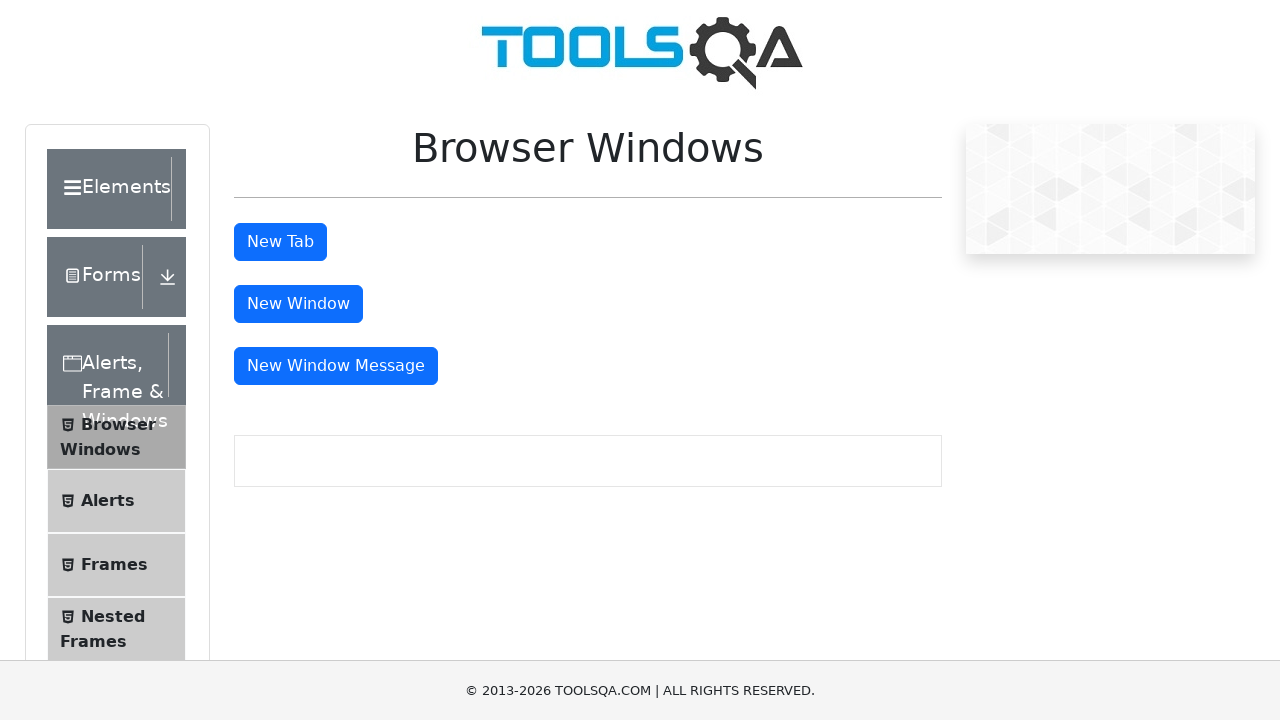

Navigated to browser windows demo page
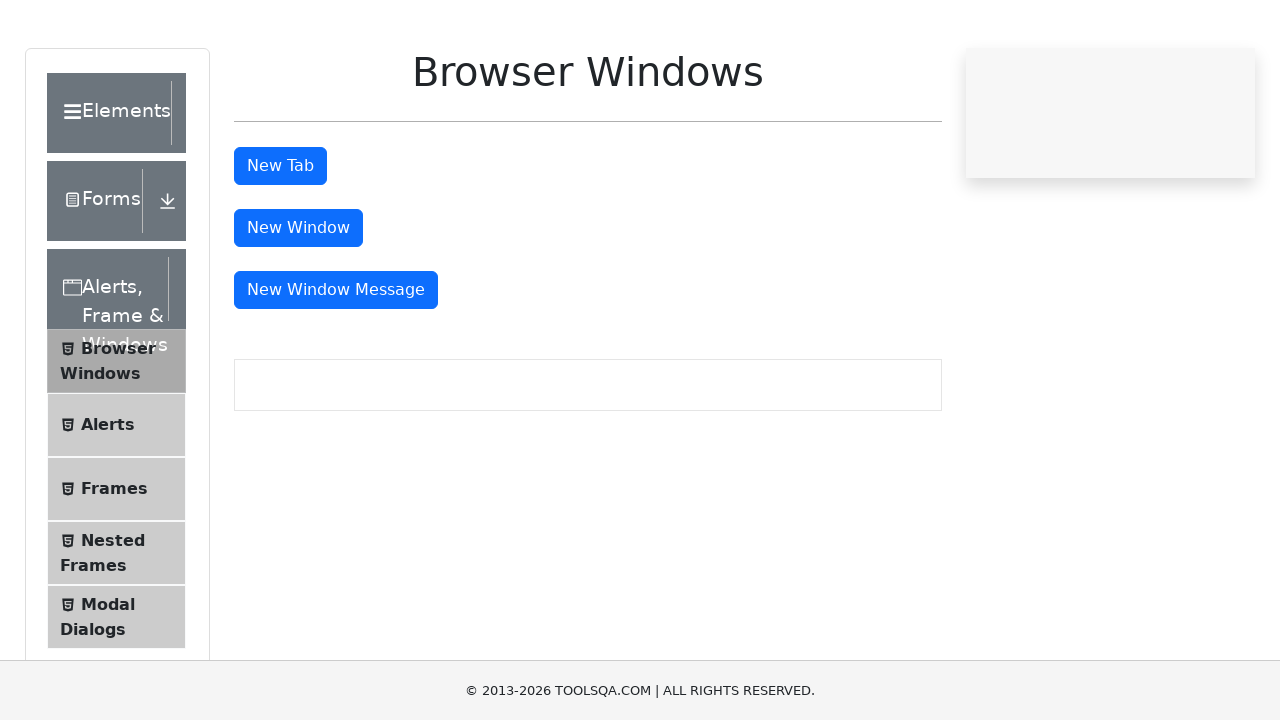

Attempted to locate non-existent element and caught expected exception
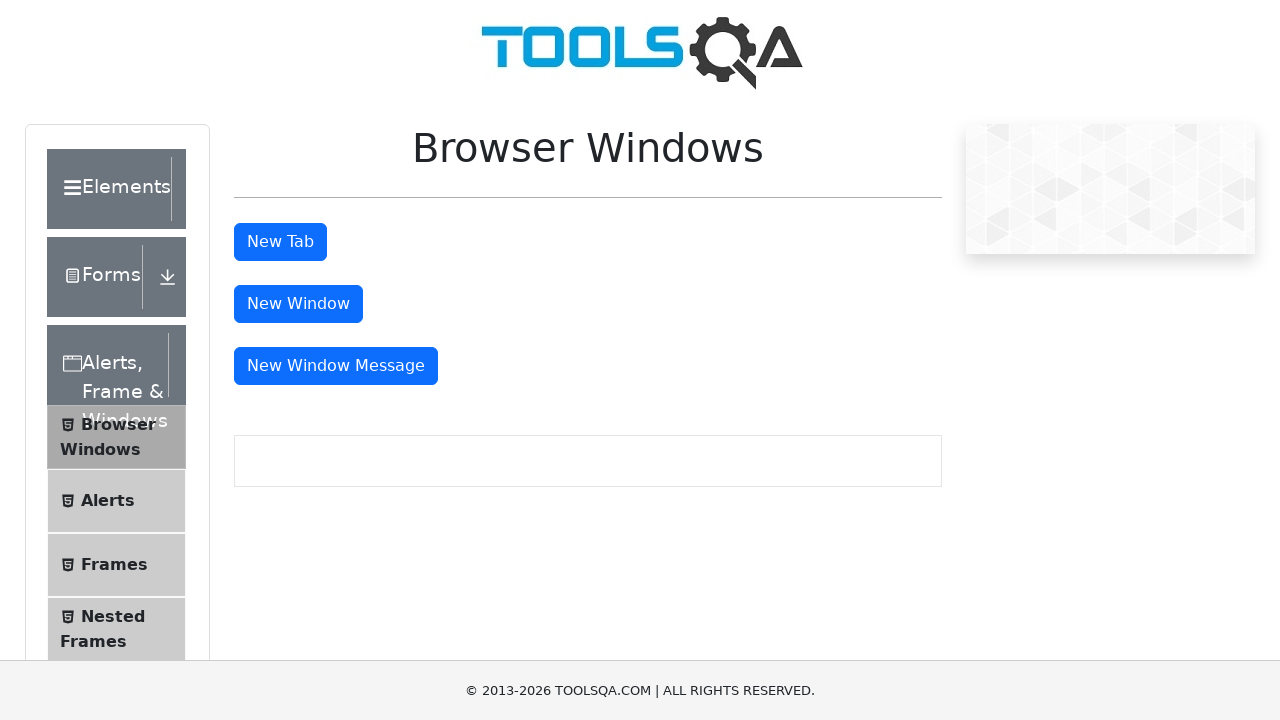

Verified browser windows demo page loaded by locating main content element
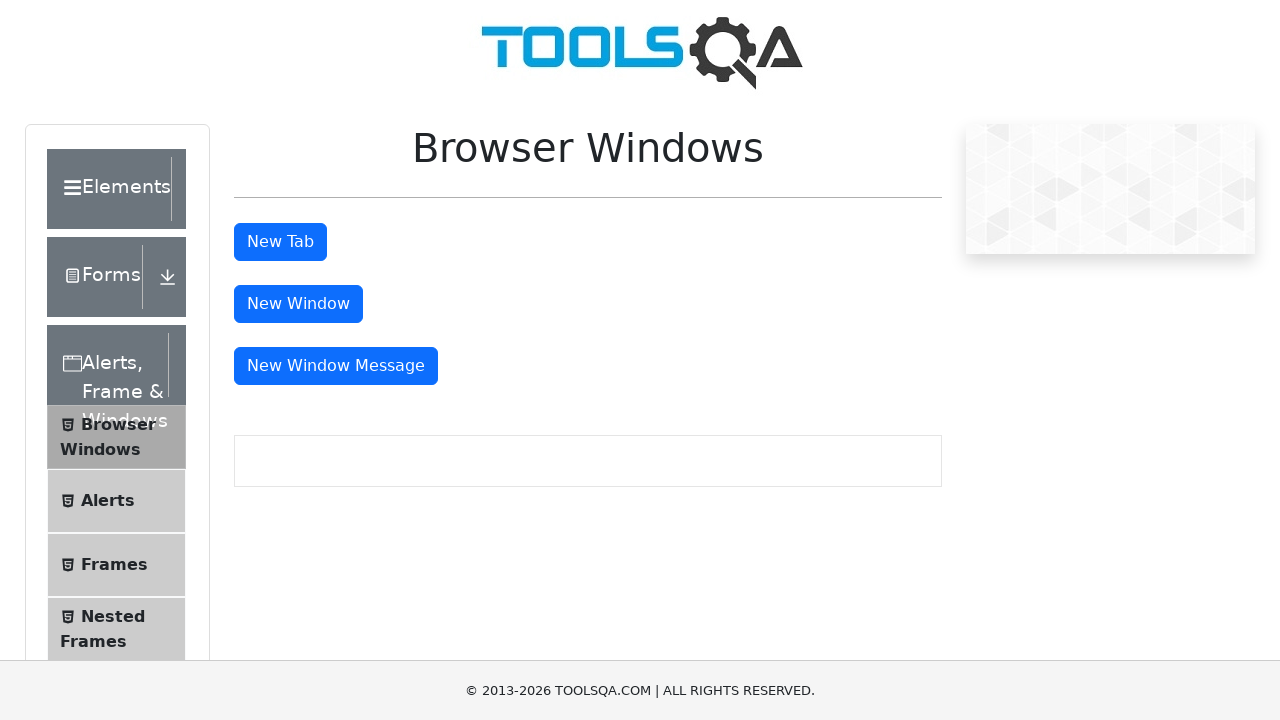

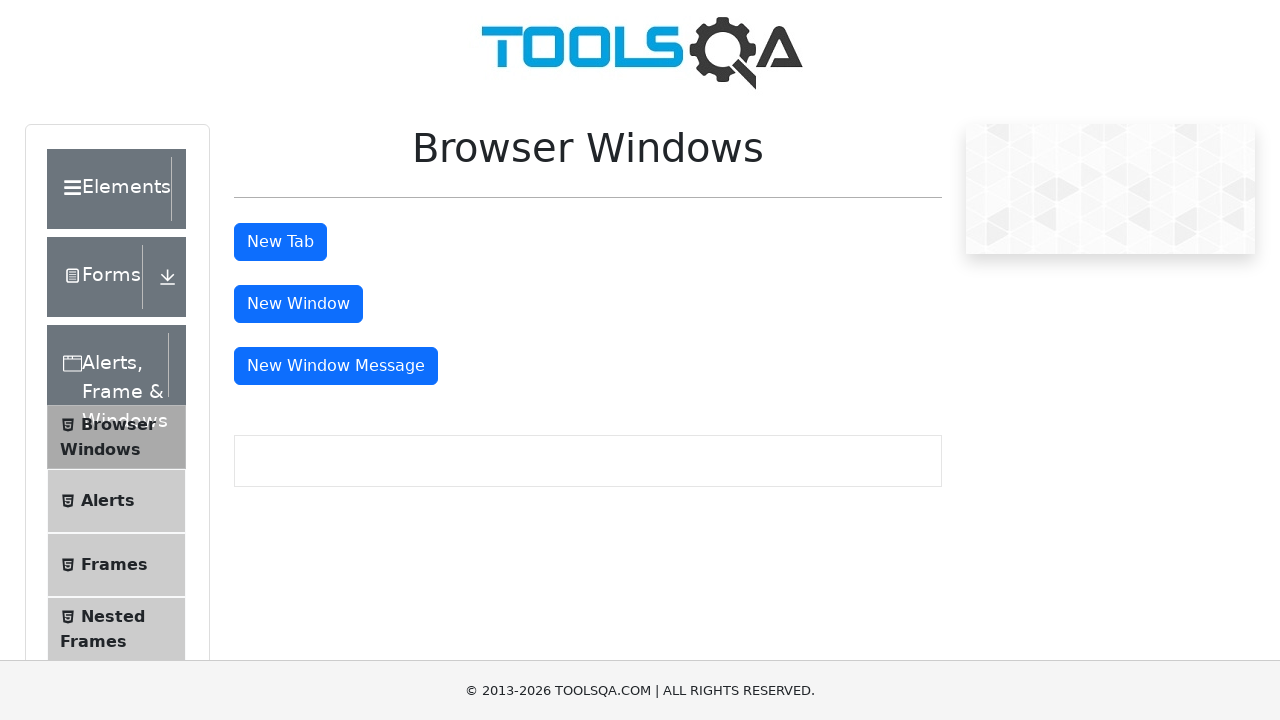